Tests button interactions including double-click, right-click (context click), and dynamic button click.

Starting URL: https://demoqa.com/buttons

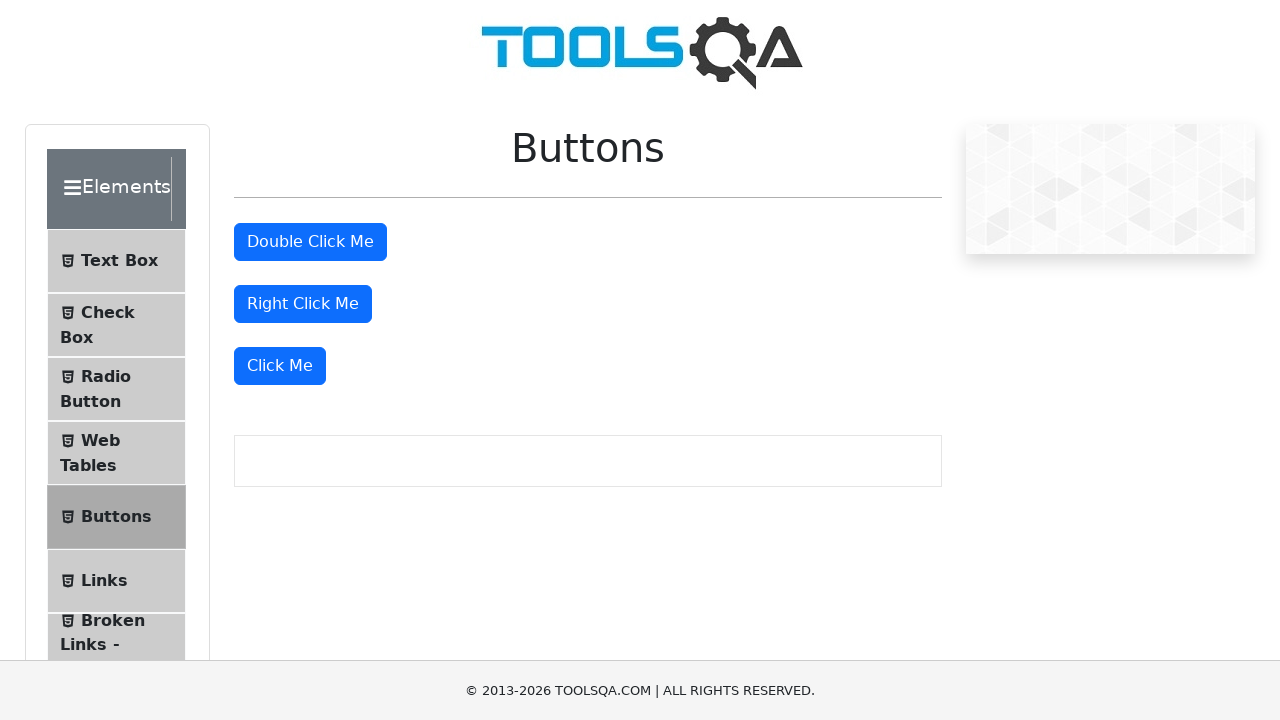

Double-clicked the double click button at (310, 242) on #doubleClickBtn
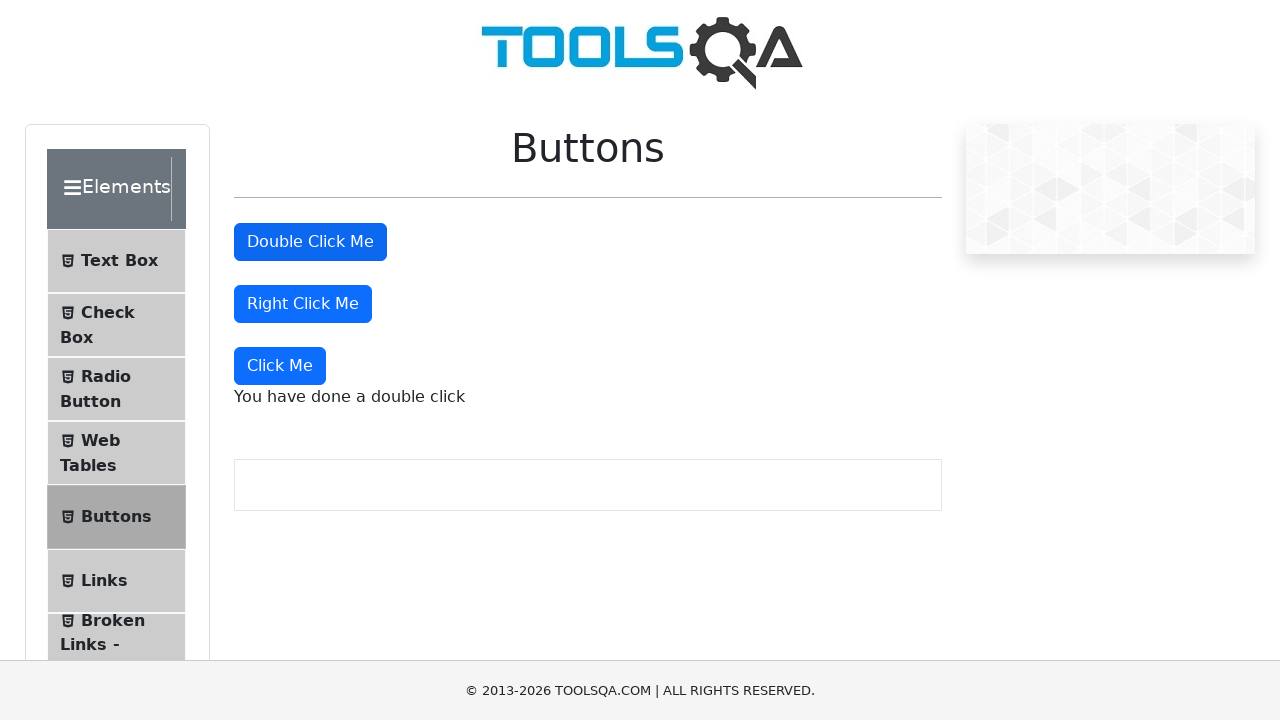

Scrolled down using PageDown key
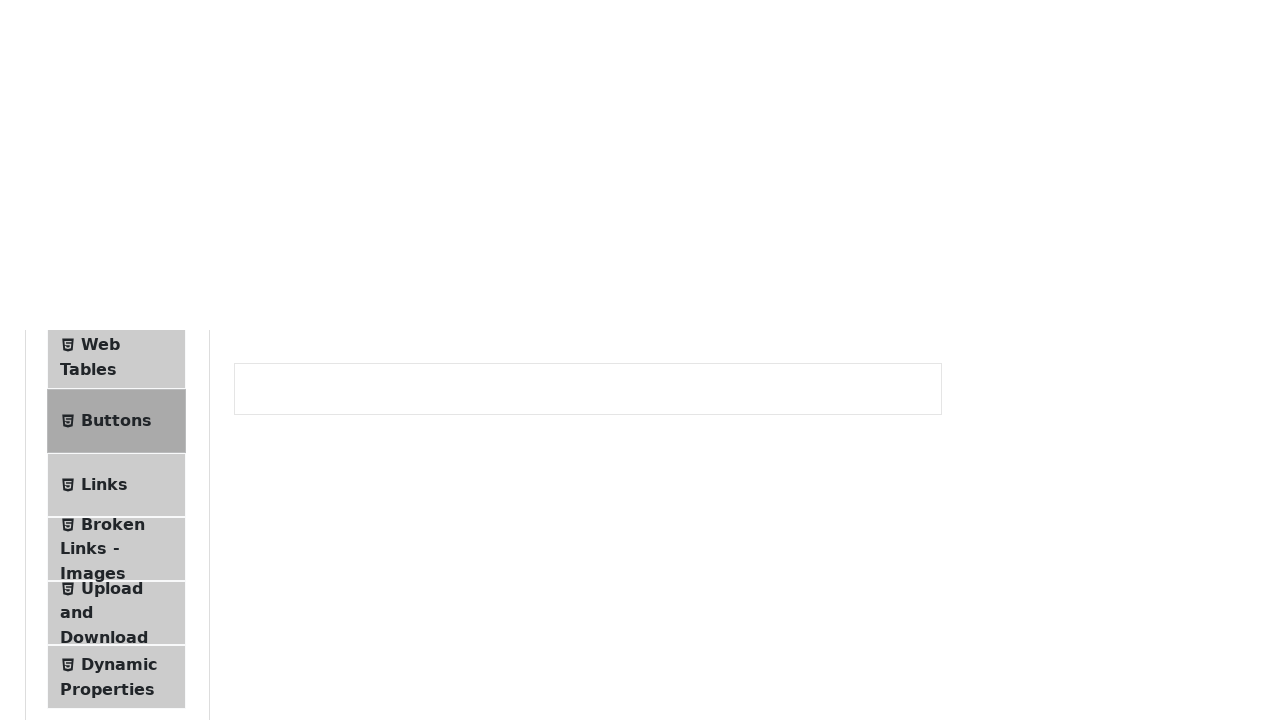

Right-clicked the right click button at (303, 304) on #rightClickBtn
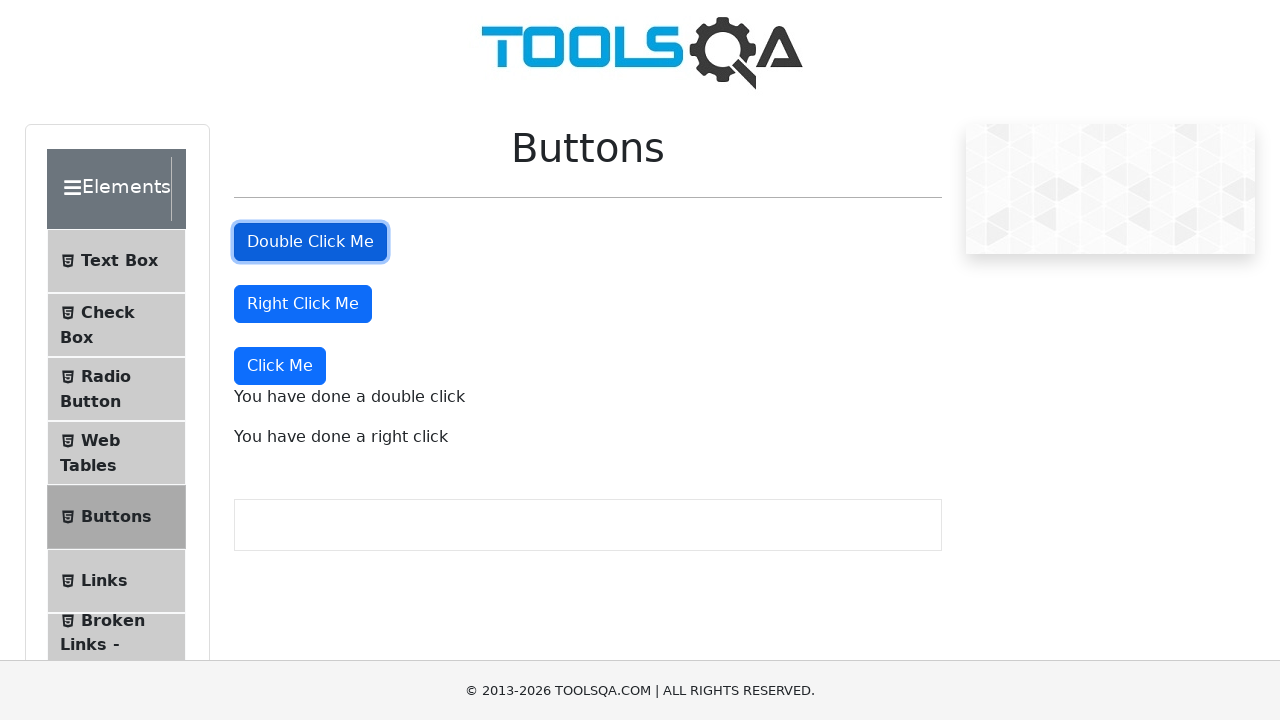

Clicked the dynamic button in the last div at (280, 366) on xpath=//div[last()]/button
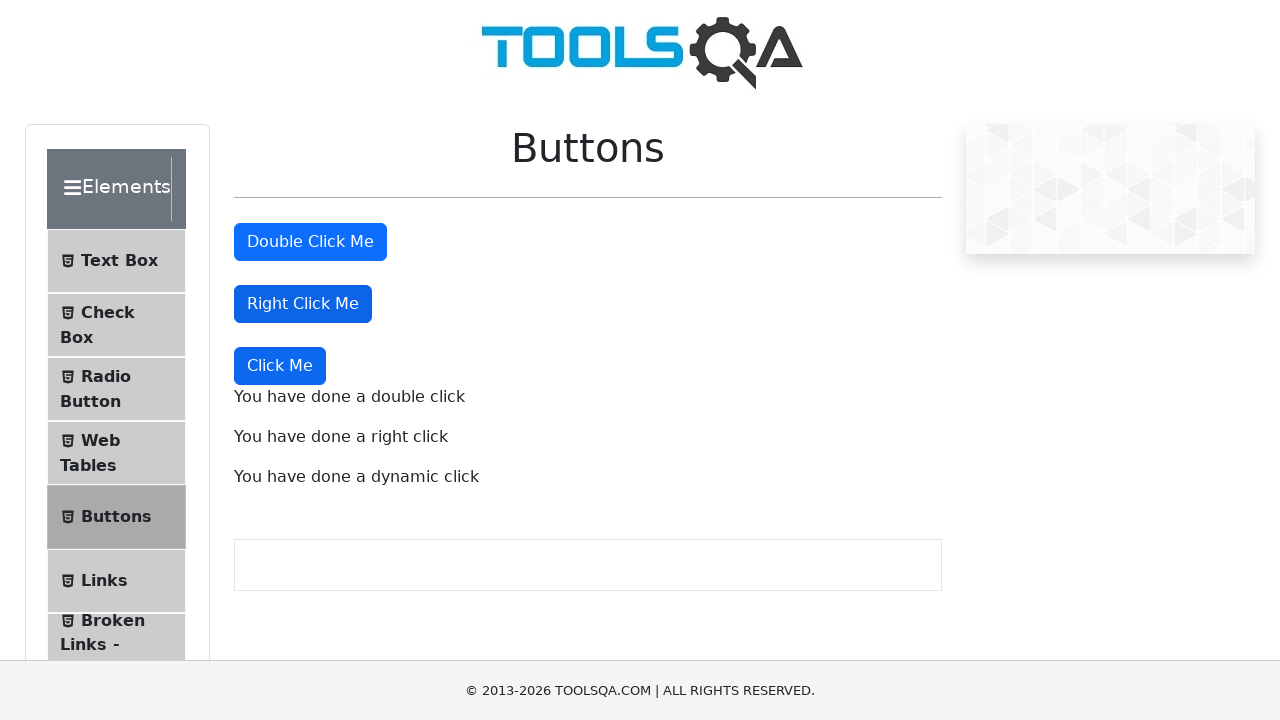

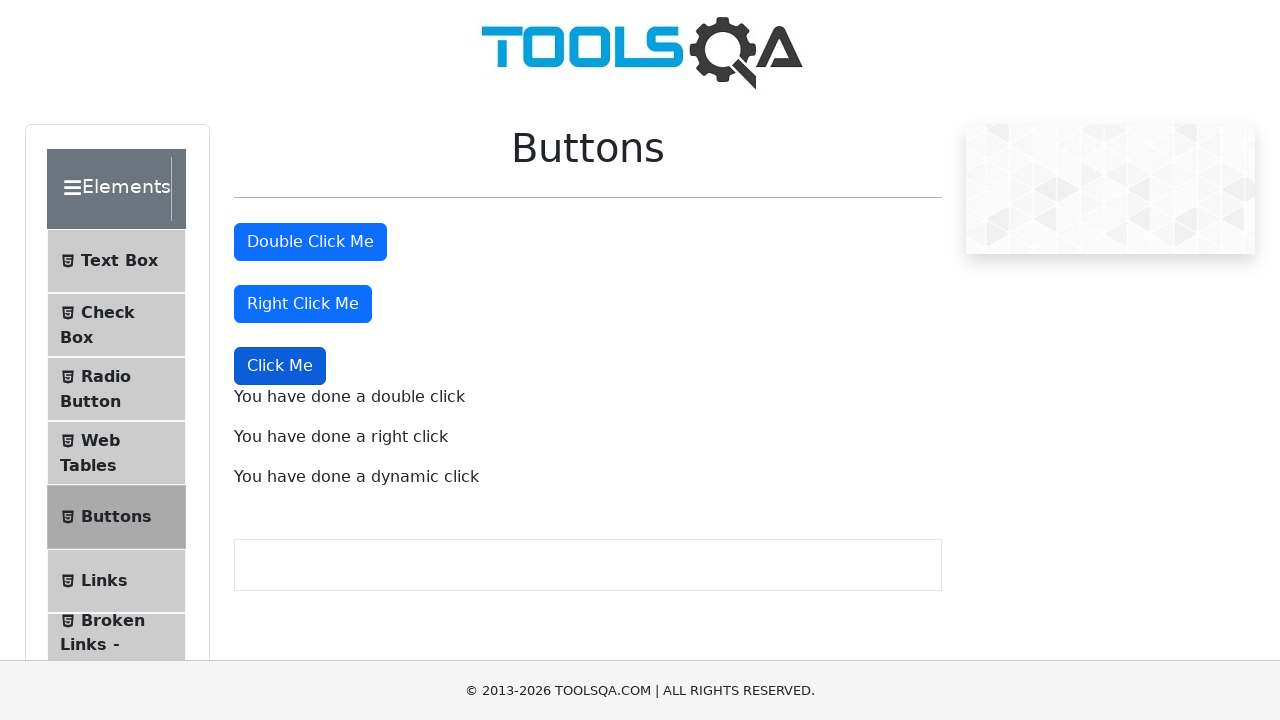